Tests opting out of A/B tests by adding an opt-out cookie on the homepage first, then navigating to the A/B test page and verifying opt-out.

Starting URL: http://the-internet.herokuapp.com

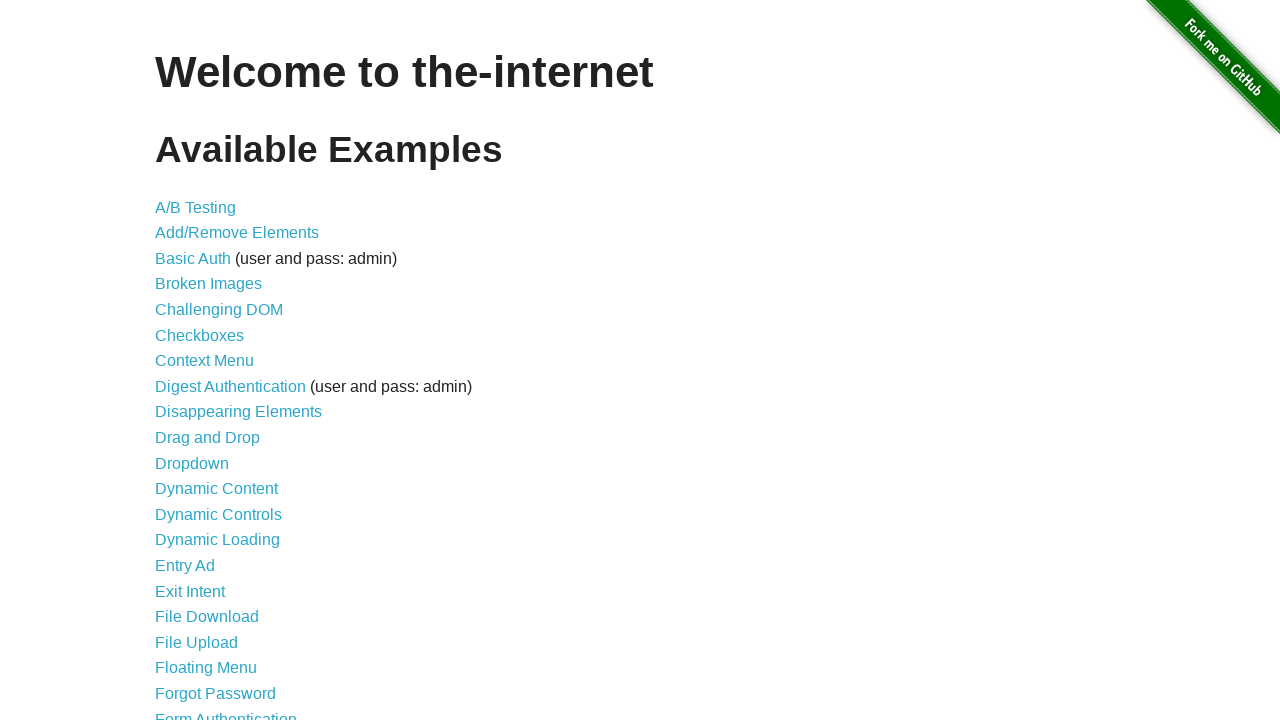

Added optimizelyOptOut cookie to opt out of A/B tests
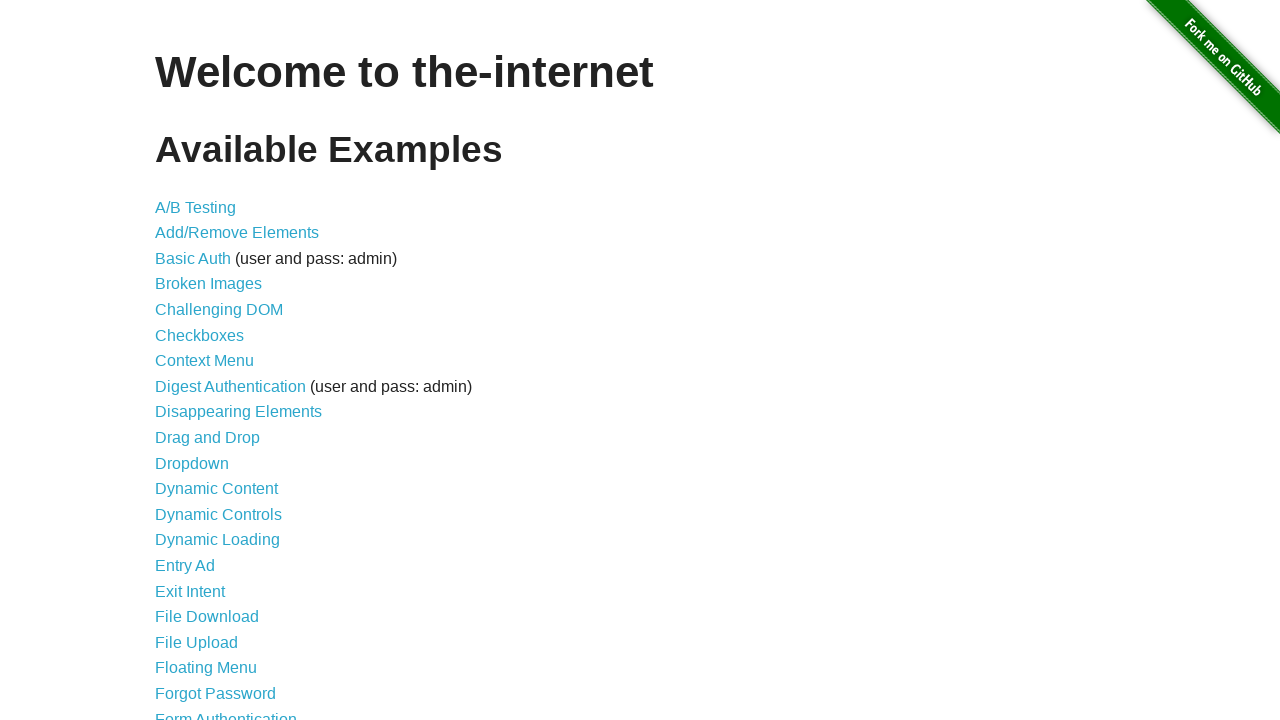

Navigated to A/B test page
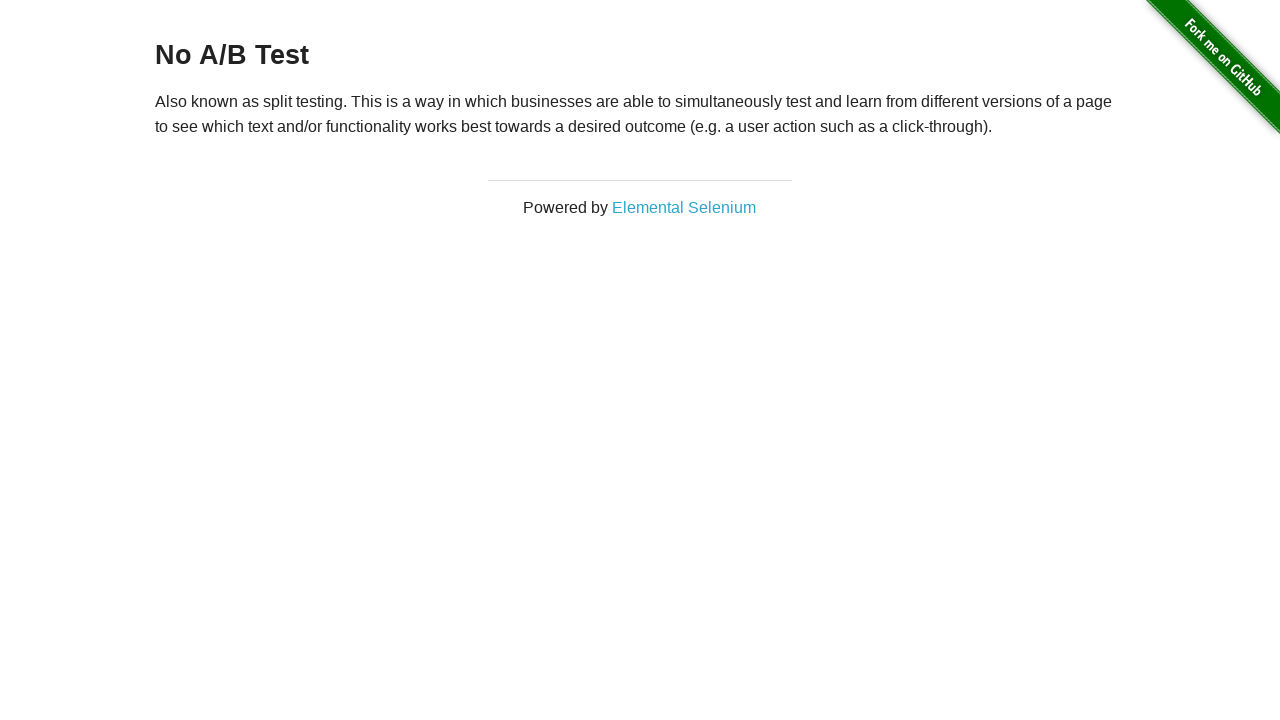

Retrieved heading text from A/B test page
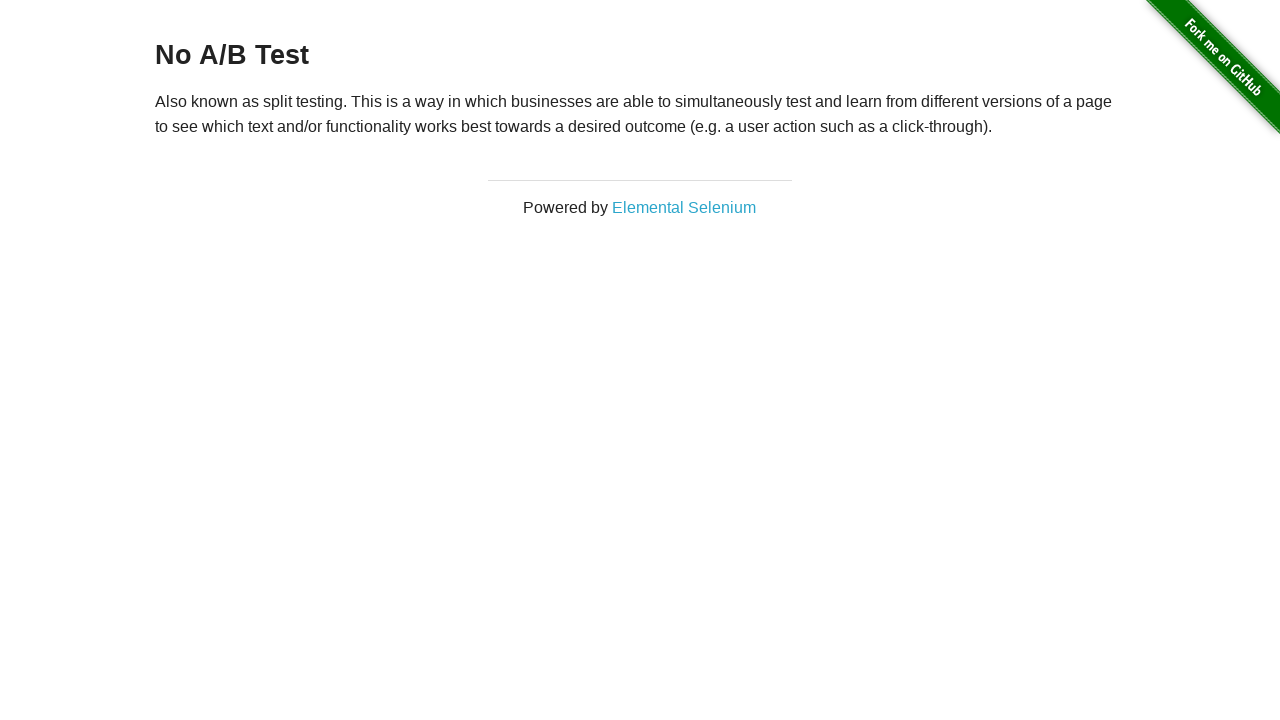

Verified that opt-out cookie successfully prevented A/B test - heading is 'No A/B Test'
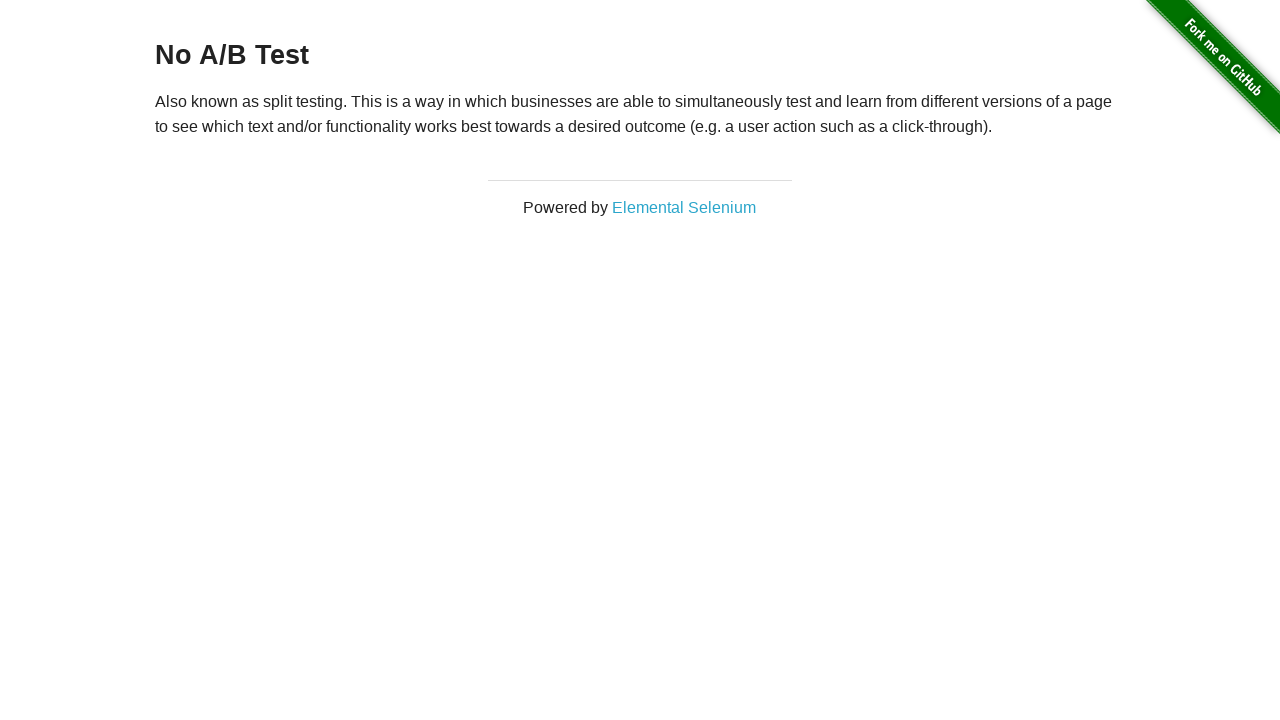

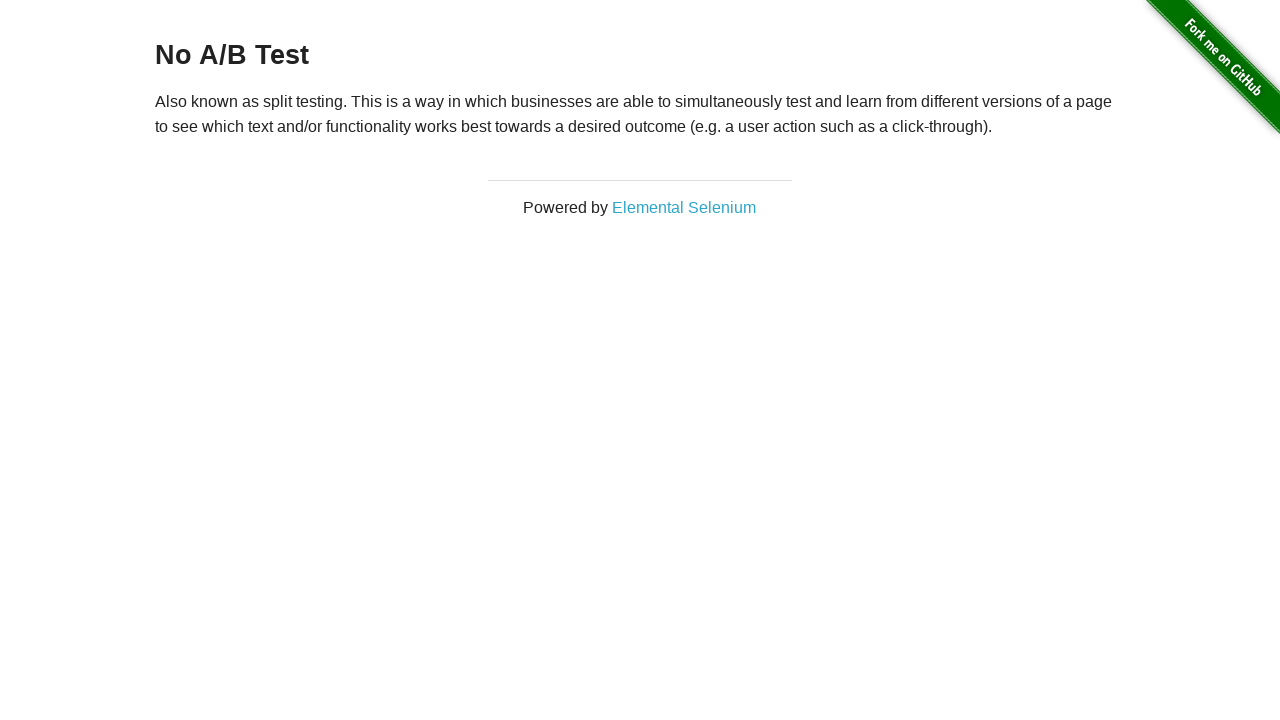